Navigates to a page, finds a hidden link using a mathematically calculated text ("227319"), clicks it, fills out a form with personal information (first name, last name, city, country), and submits the form.

Starting URL: http://suninjuly.github.io/find_link_text

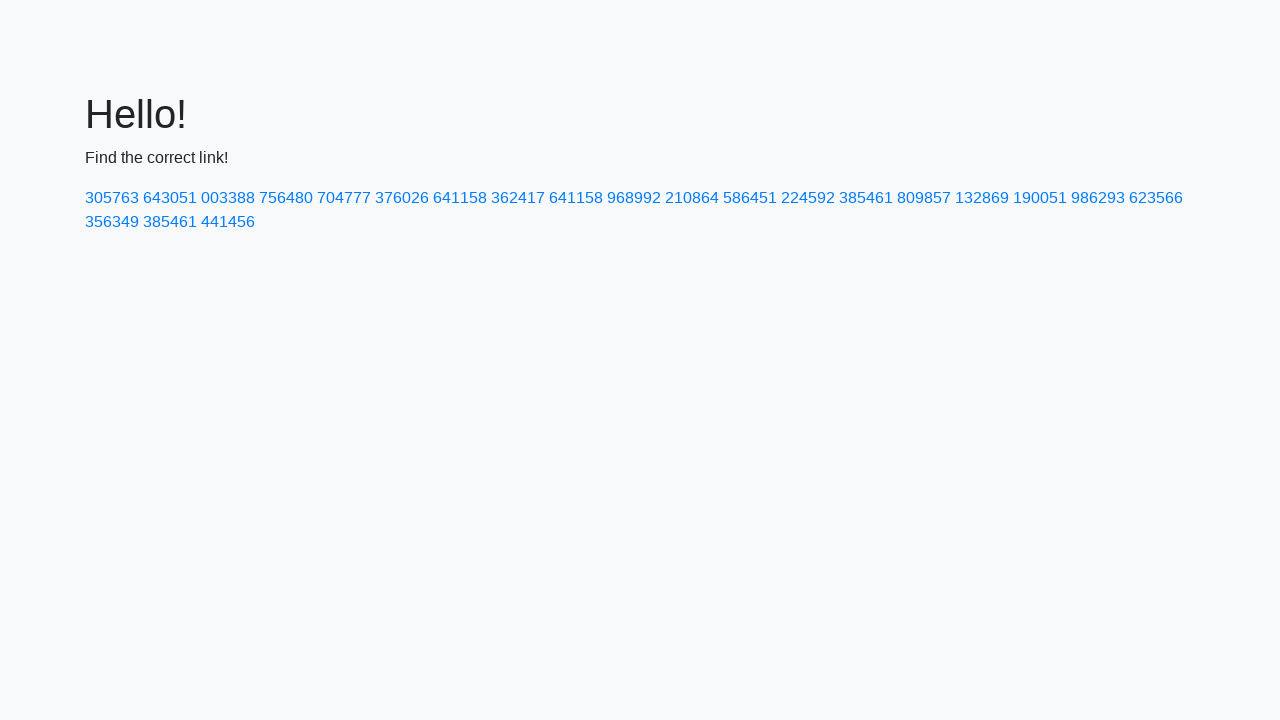

Calculated hidden link text using mathematical formula: 227319
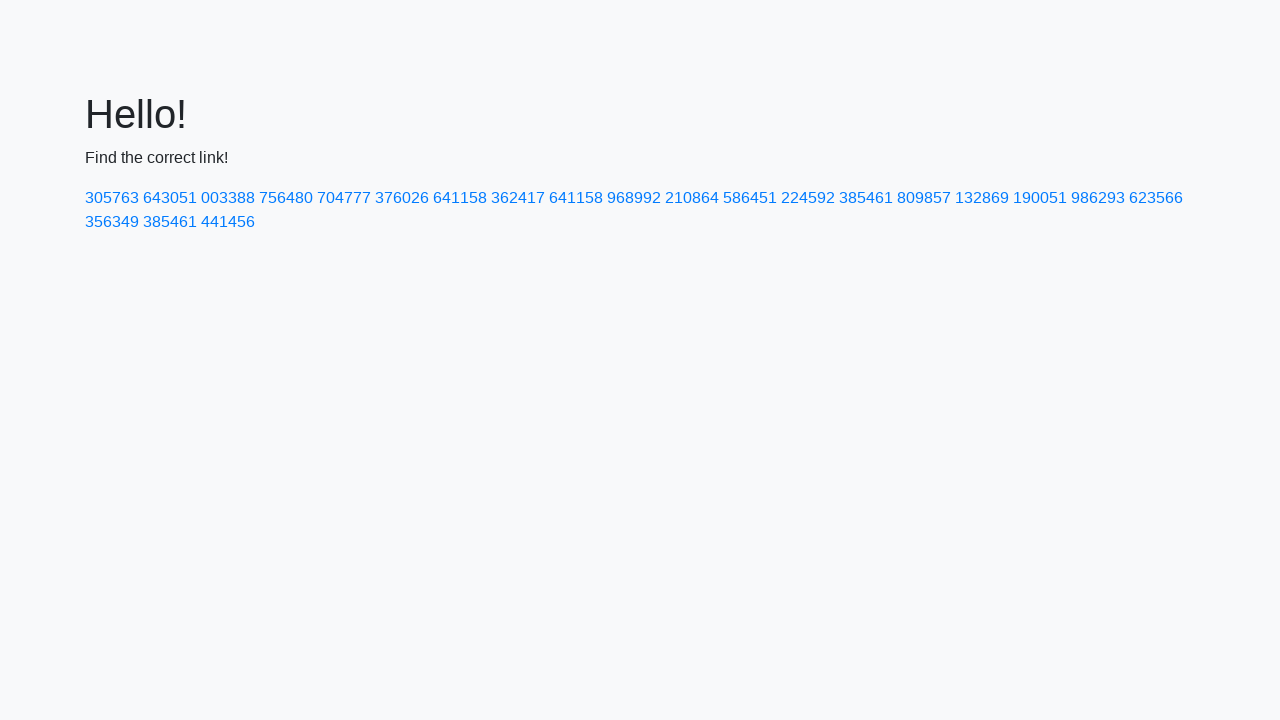

Clicked hidden link with calculated text '224592' at (808, 198) on a:has-text('224592')
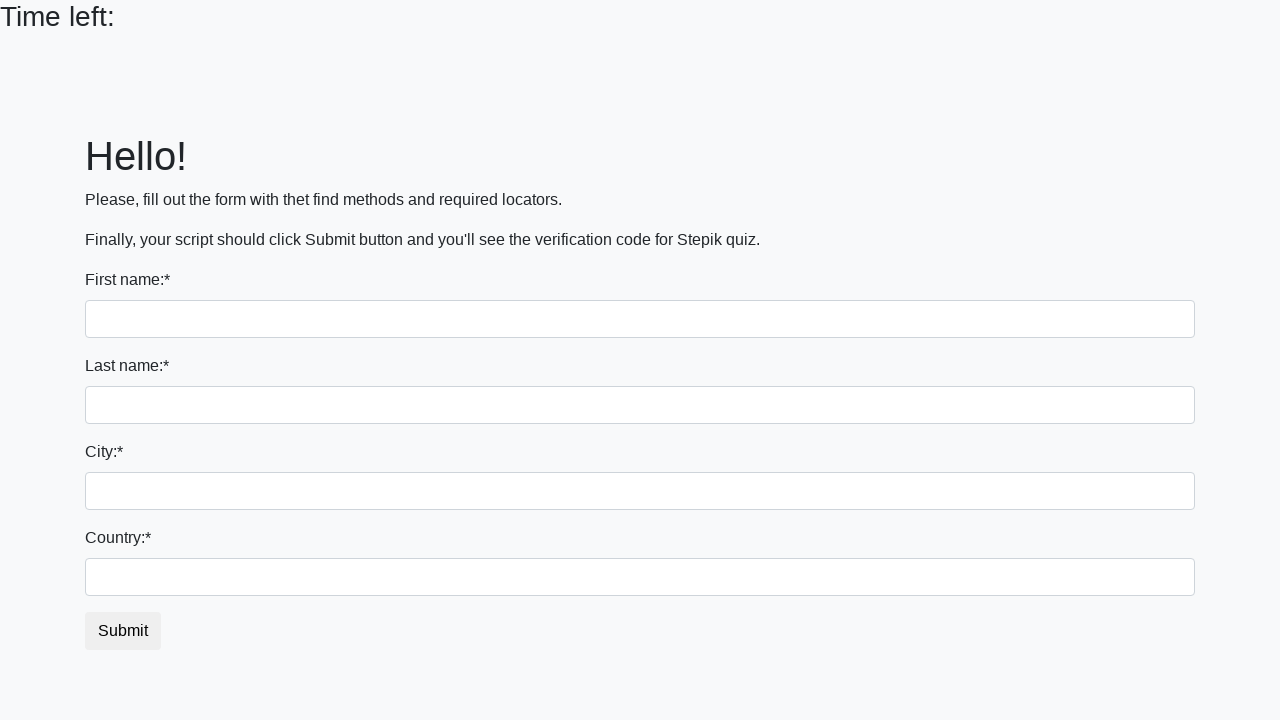

Filled first name field with 'Ivan' on input:first-of-type
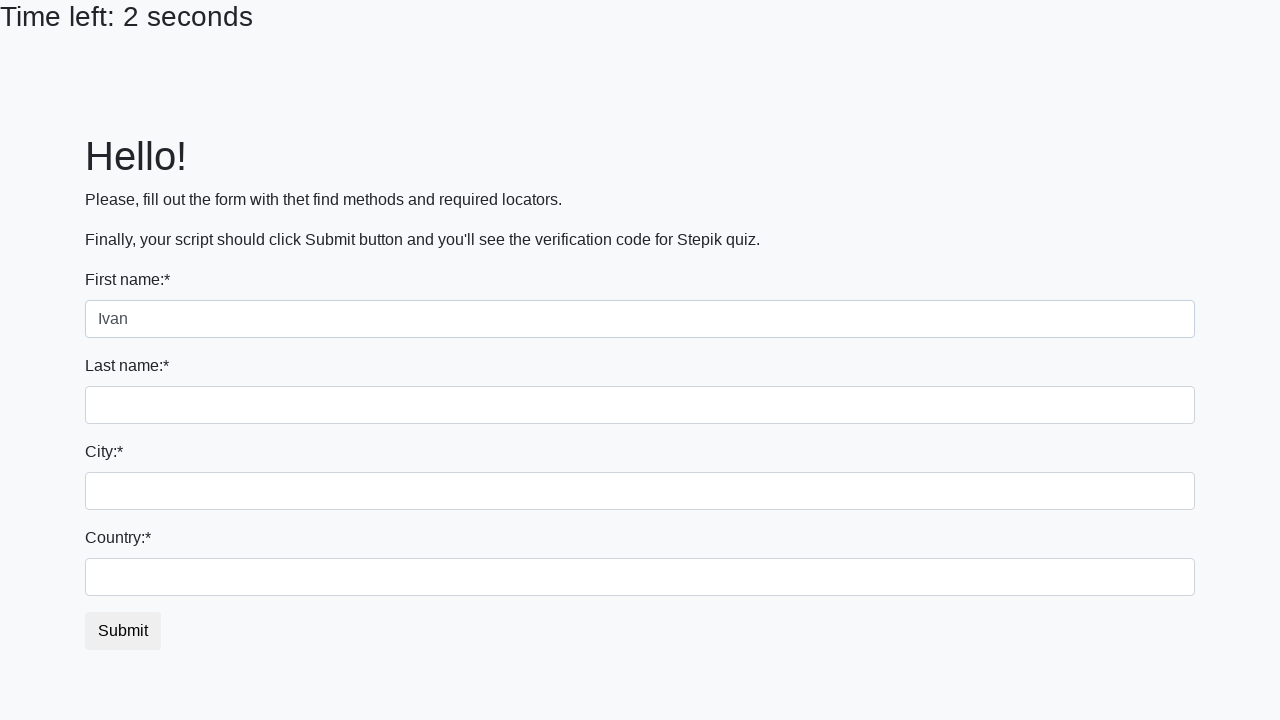

Filled last name field with 'Petrov' on input[name='last_name']
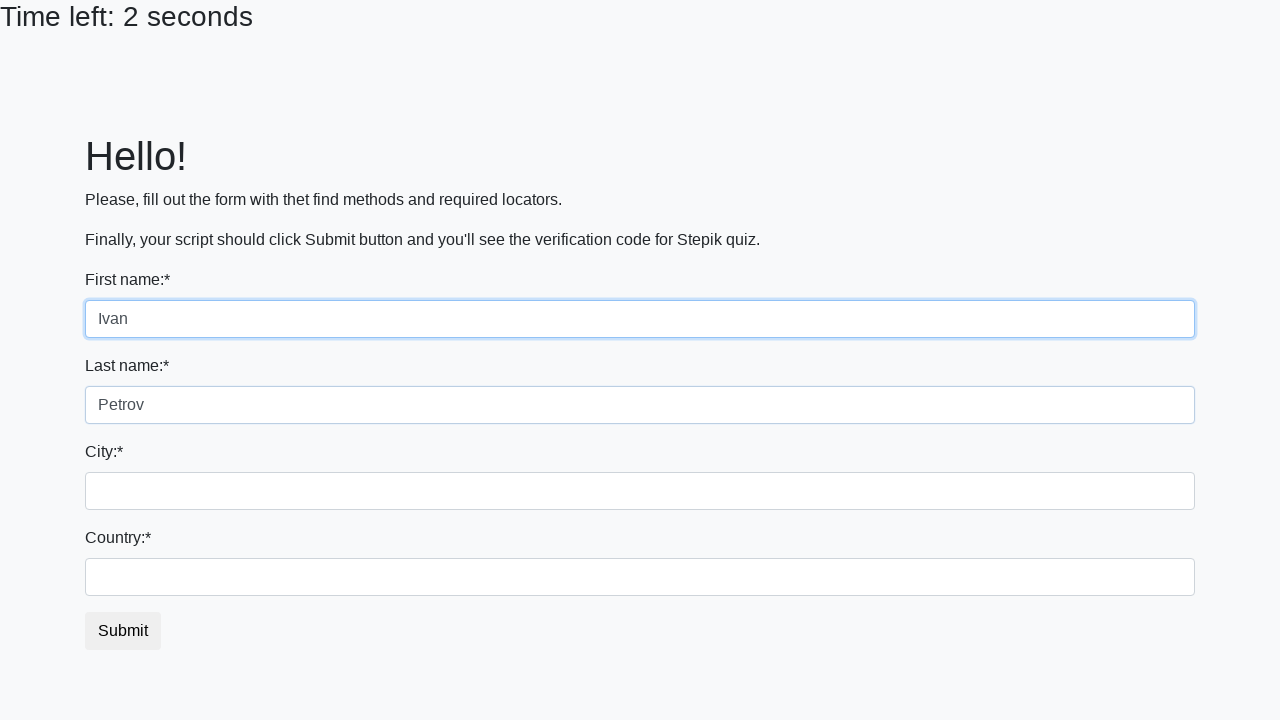

Filled city field with 'Vologda' on .city
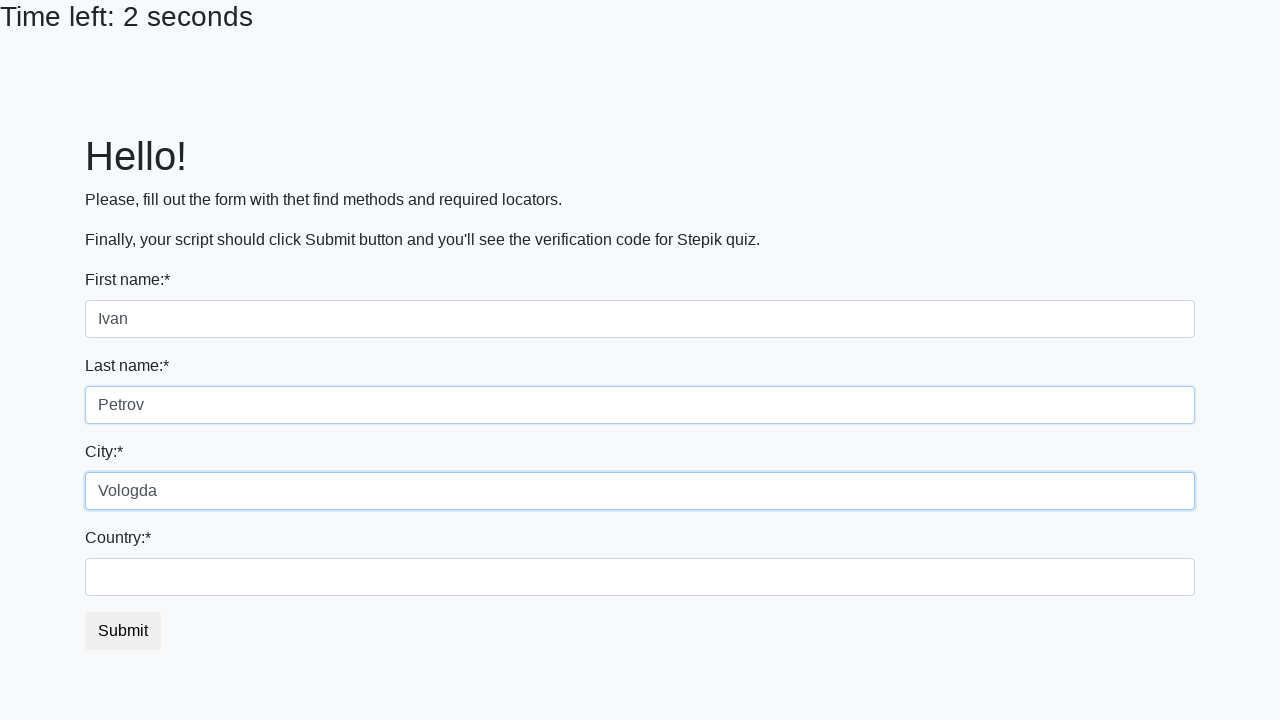

Filled country field with 'Russia' on #country
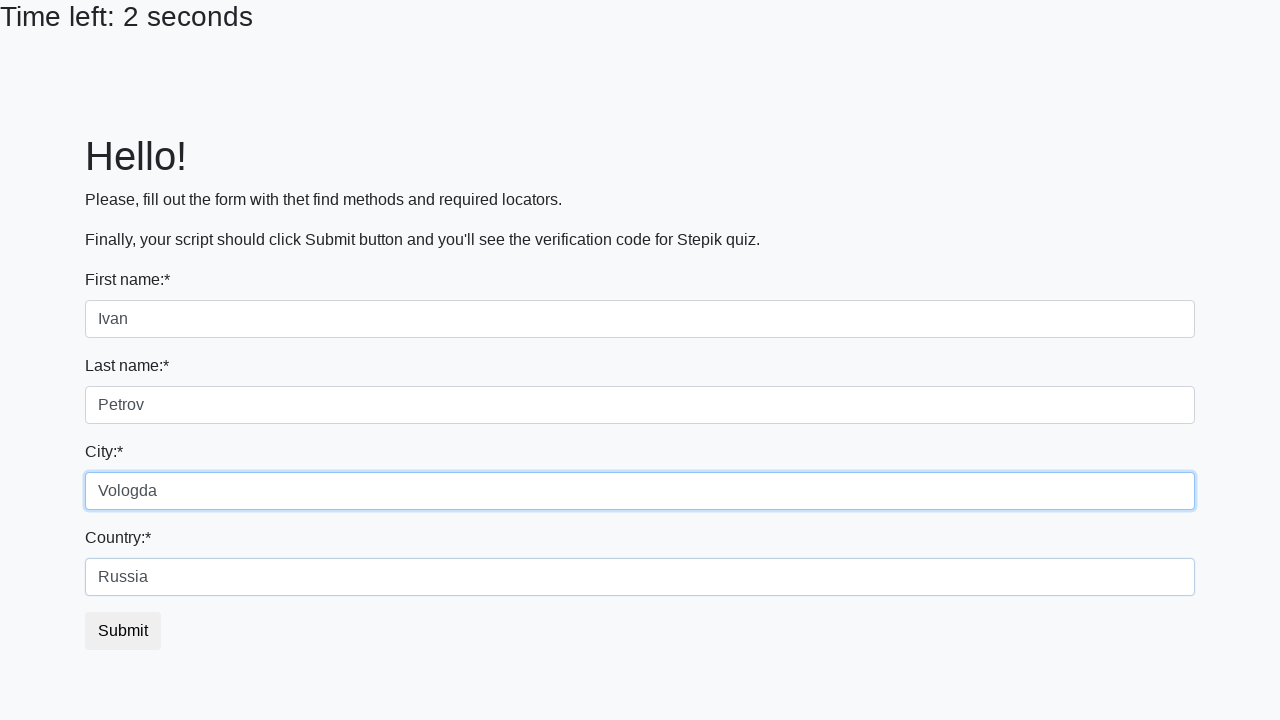

Clicked form submit button at (123, 631) on button.btn
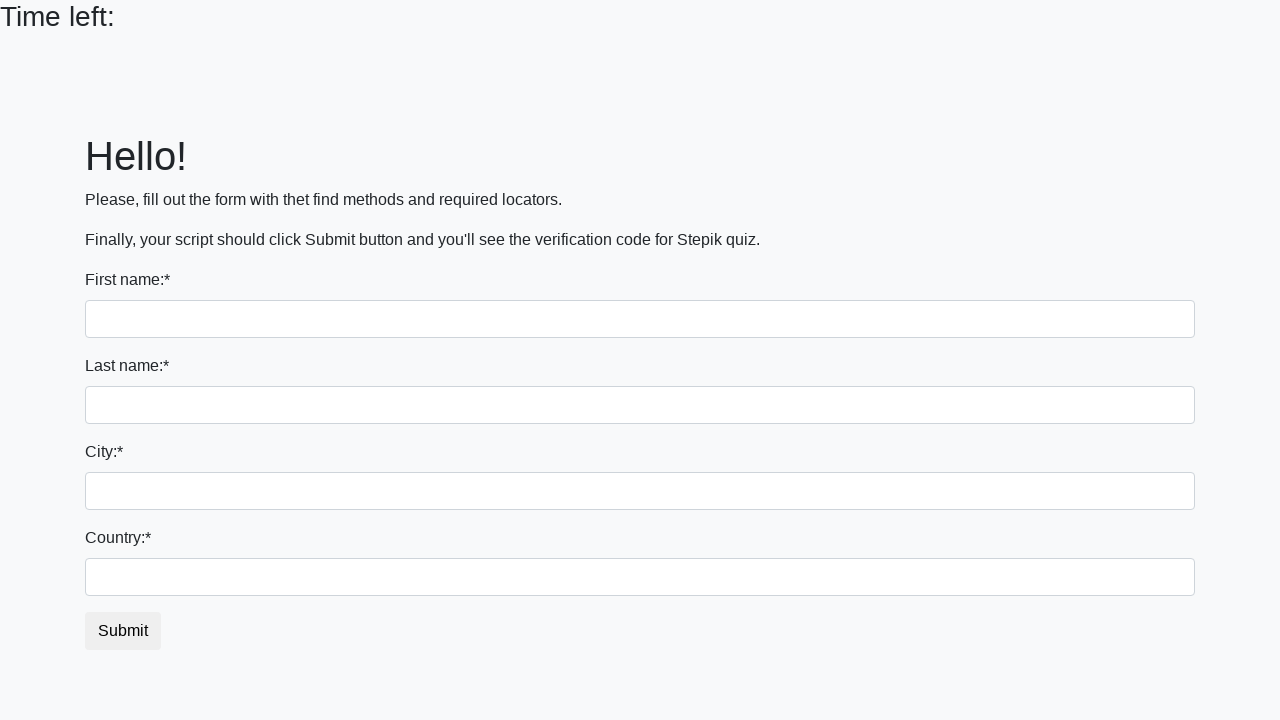

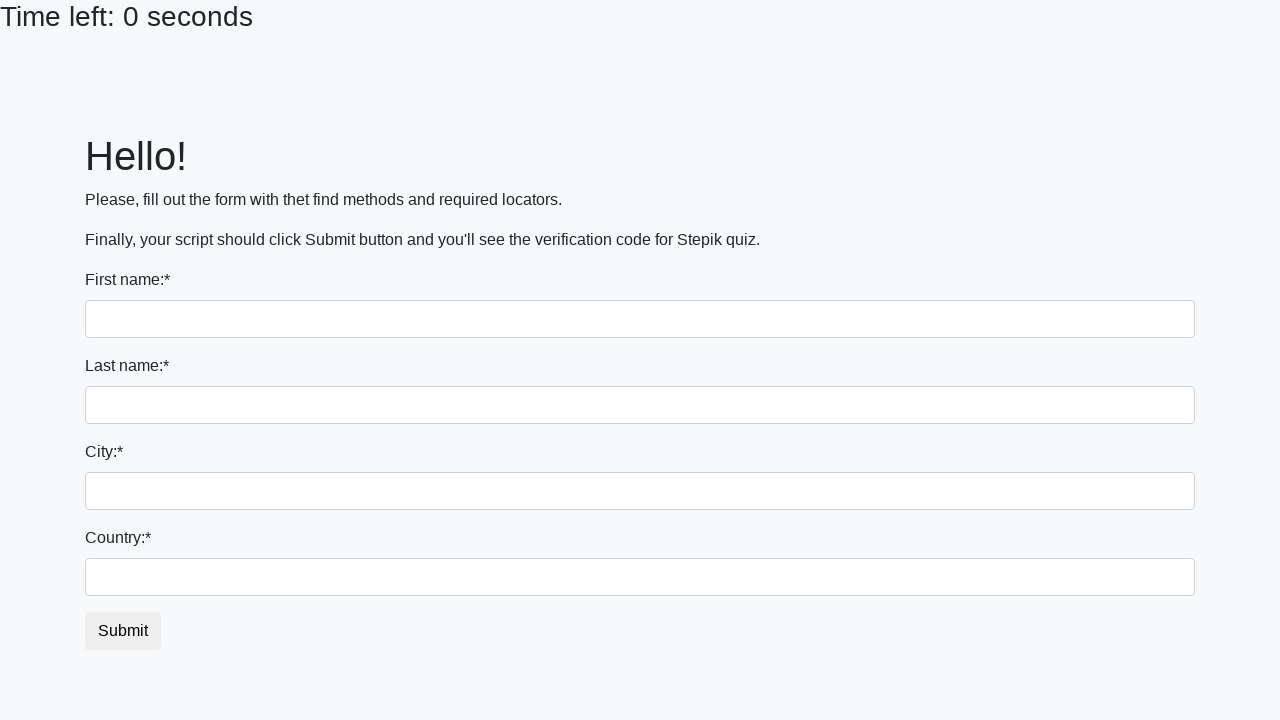